Verifies that the Inside Hubtel section is visible and clicks View All to navigate to inside hubtel page

Starting URL: https://blog.hubtel.com

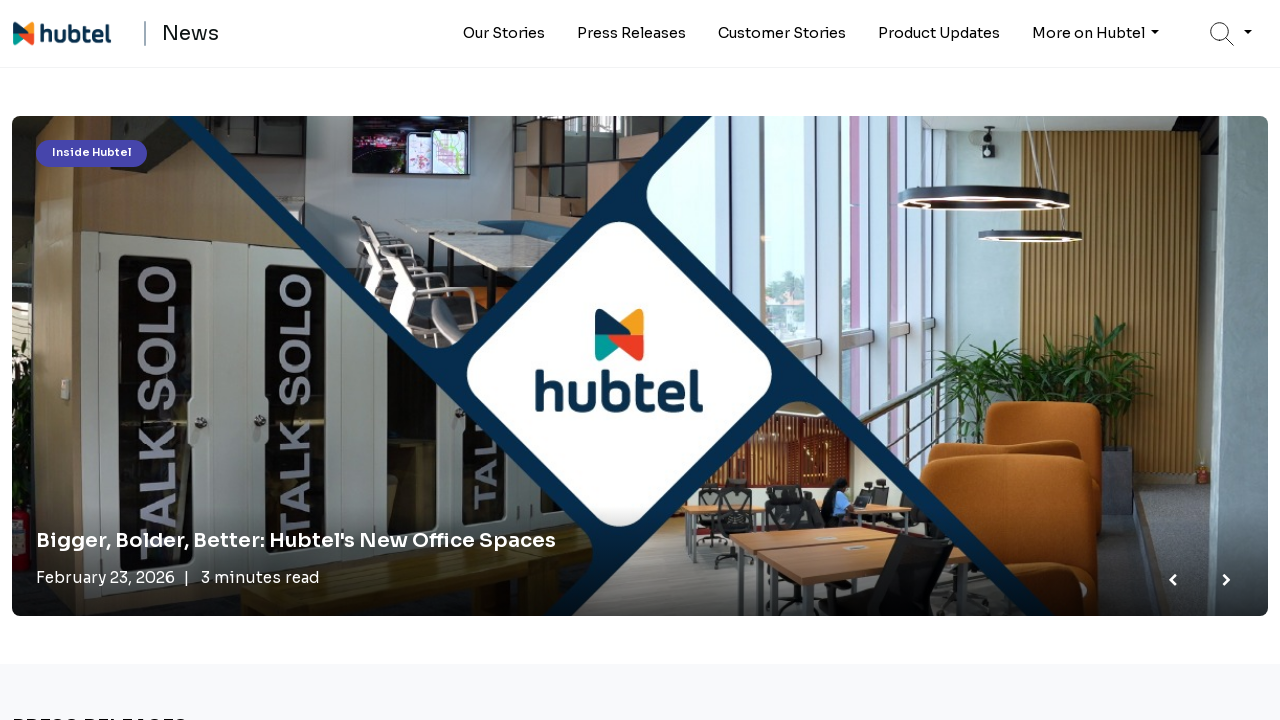

Waited for Inside Hubtel section header to be visible
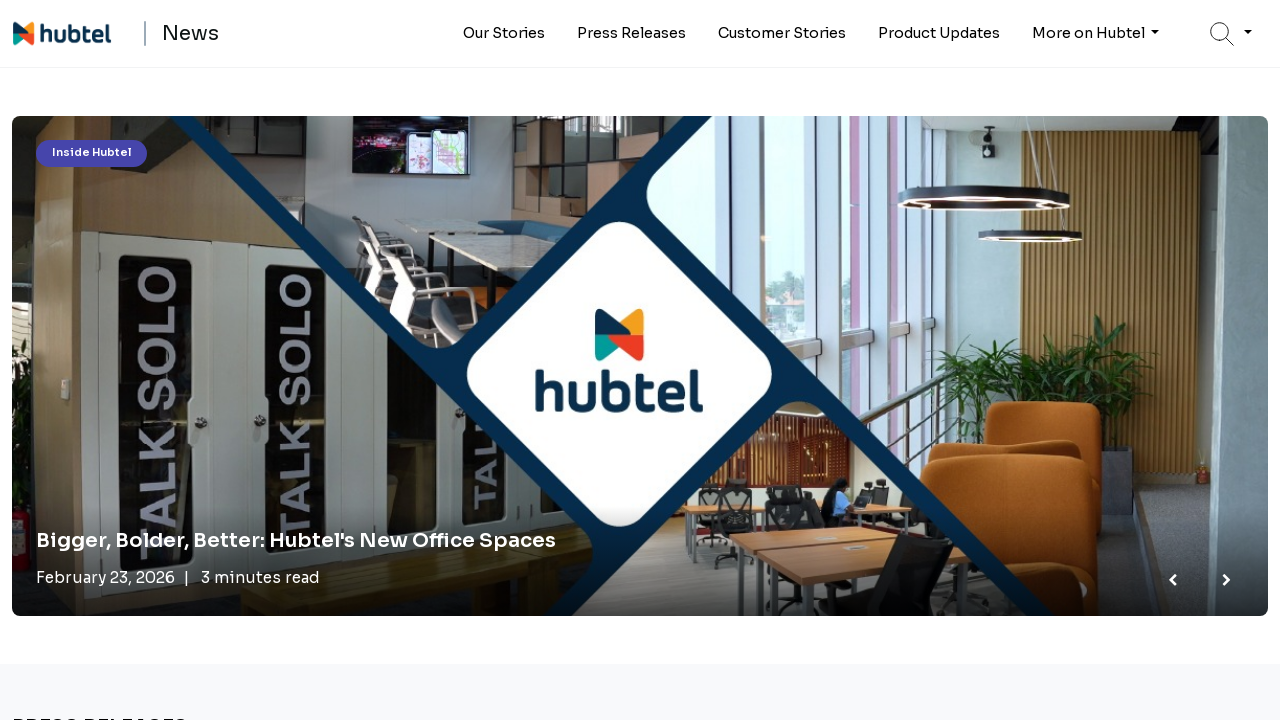

Clicked View All link in Inside Hubtel section at (44, 361) on text=View all >> nth=5
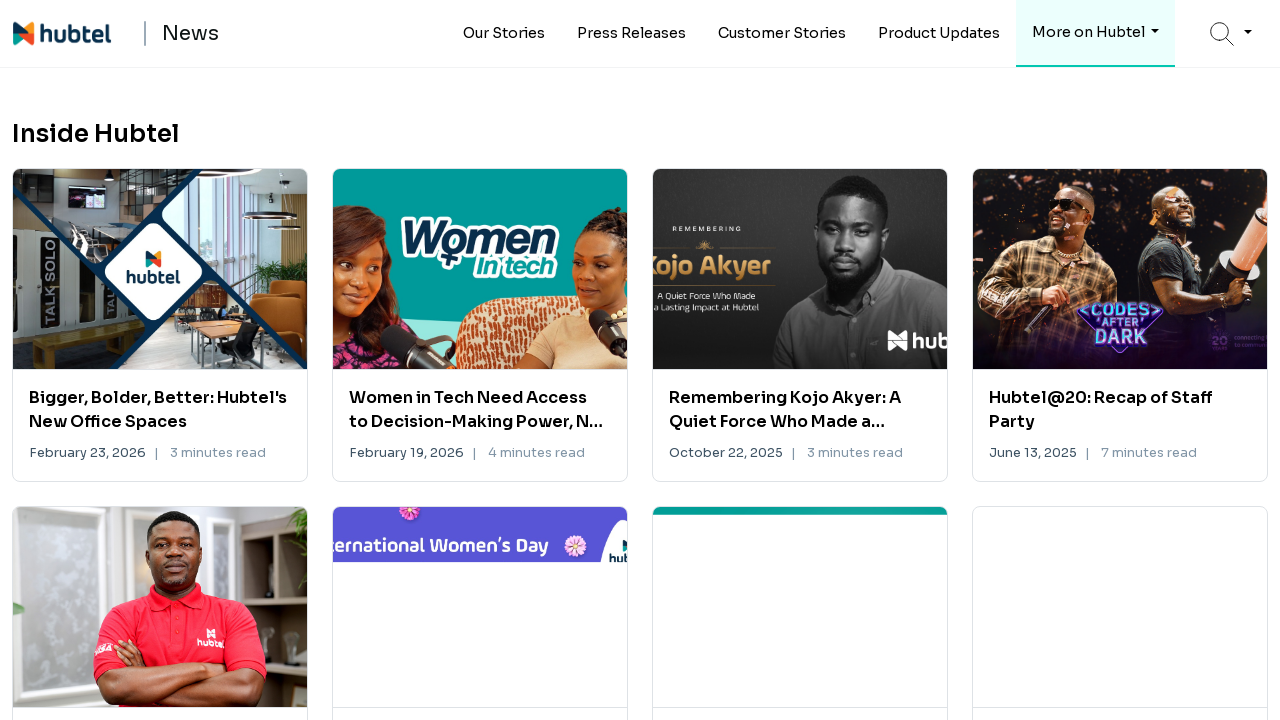

Page navigation completed and DOM content loaded
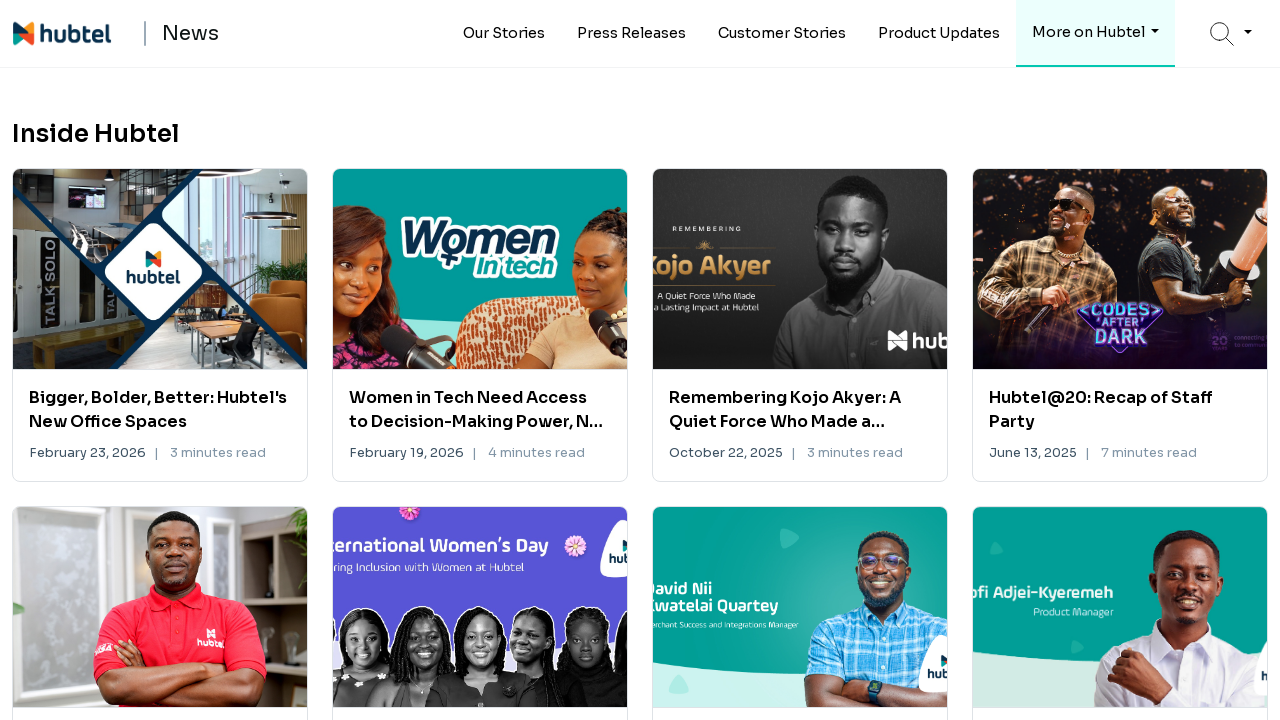

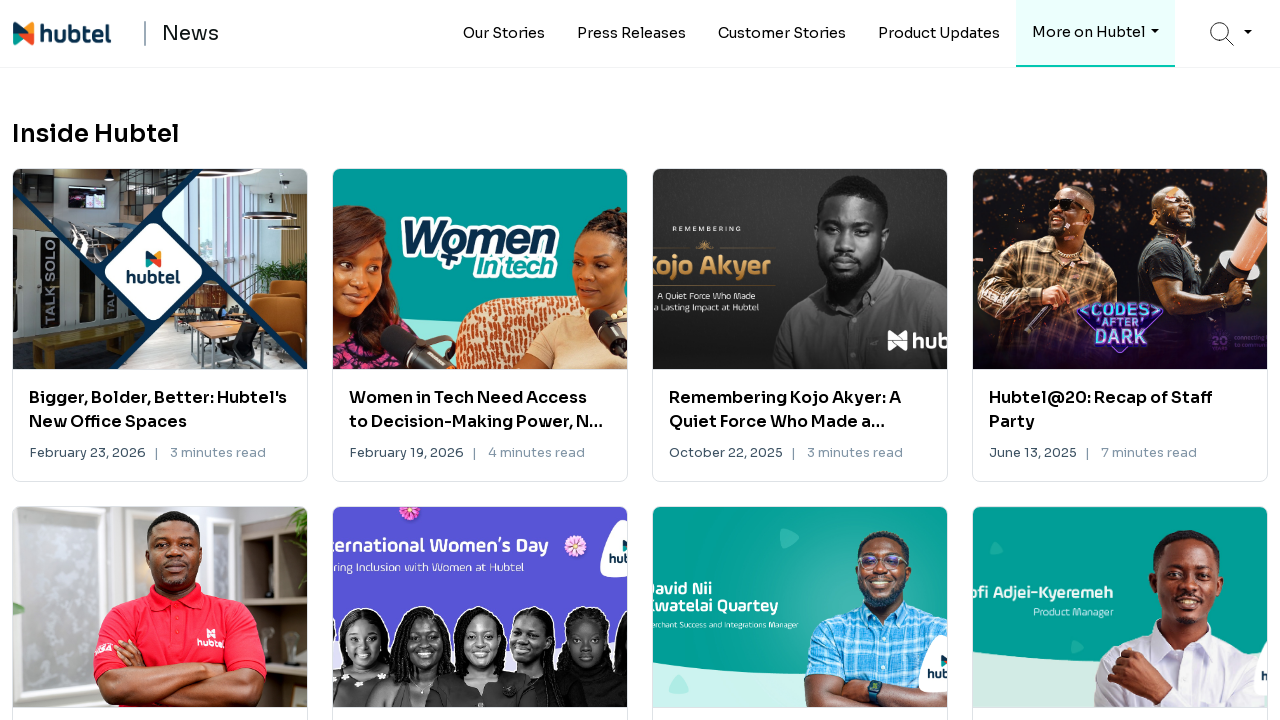